Tests W3Schools progress bar demo by clicking the upload button and waiting for the success message to appear

Starting URL: https://www.w3schools.com/w3css/tryit.asp?filename=tryw3css_progressbar_labels_js4

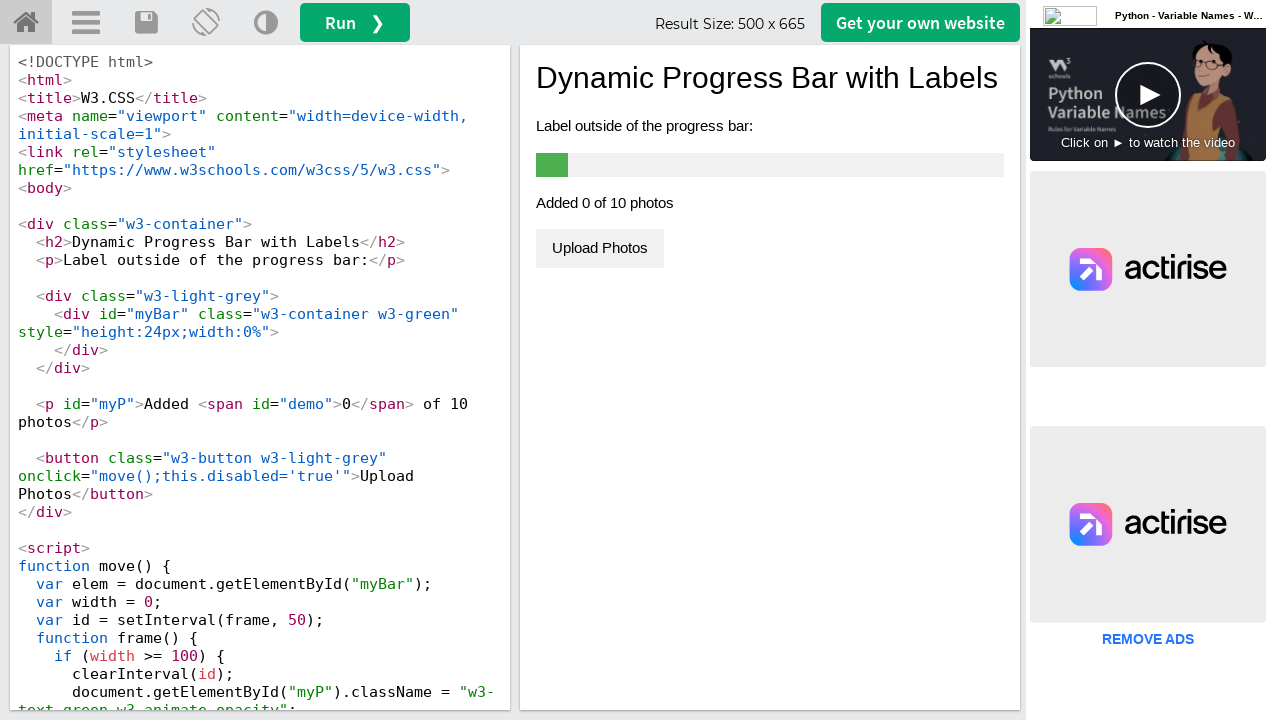

Located the iframe containing the W3Schools progress bar demo
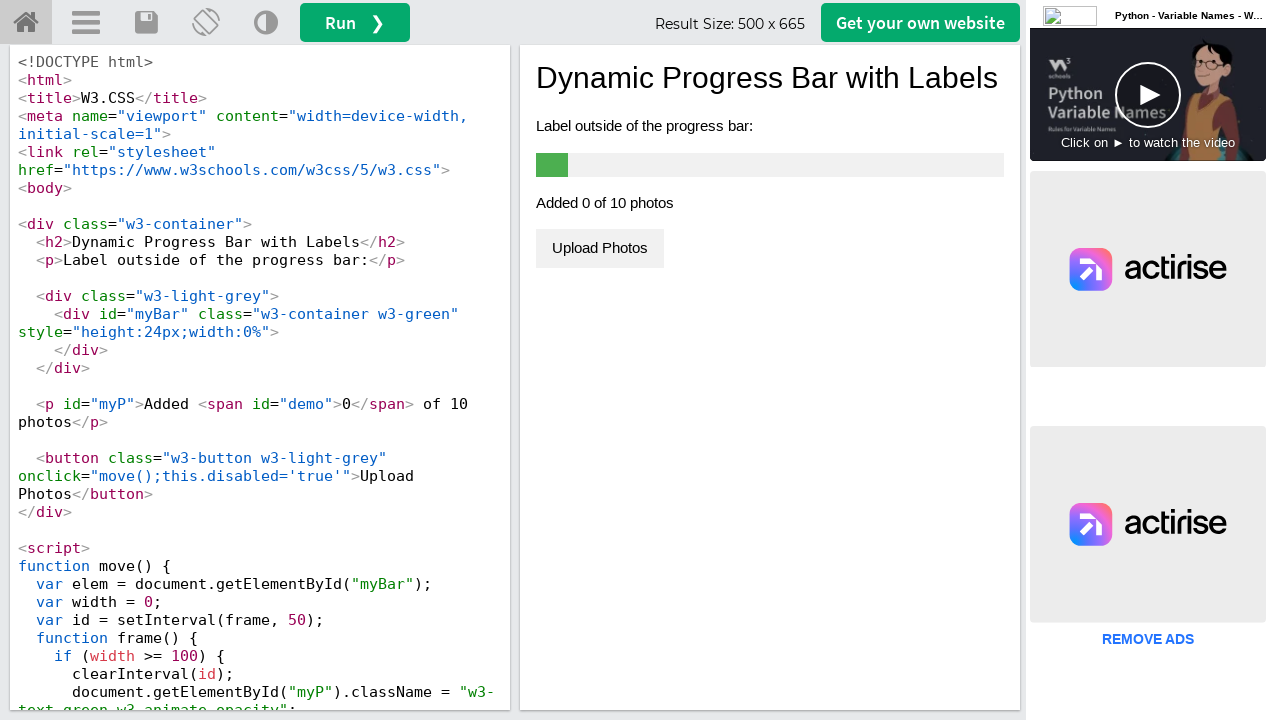

Clicked the 'Upload Photos' button to start the progress bar animation at (600, 248) on iframe[id='iframeResult'] >> internal:control=enter-frame >> button:has-text('Up
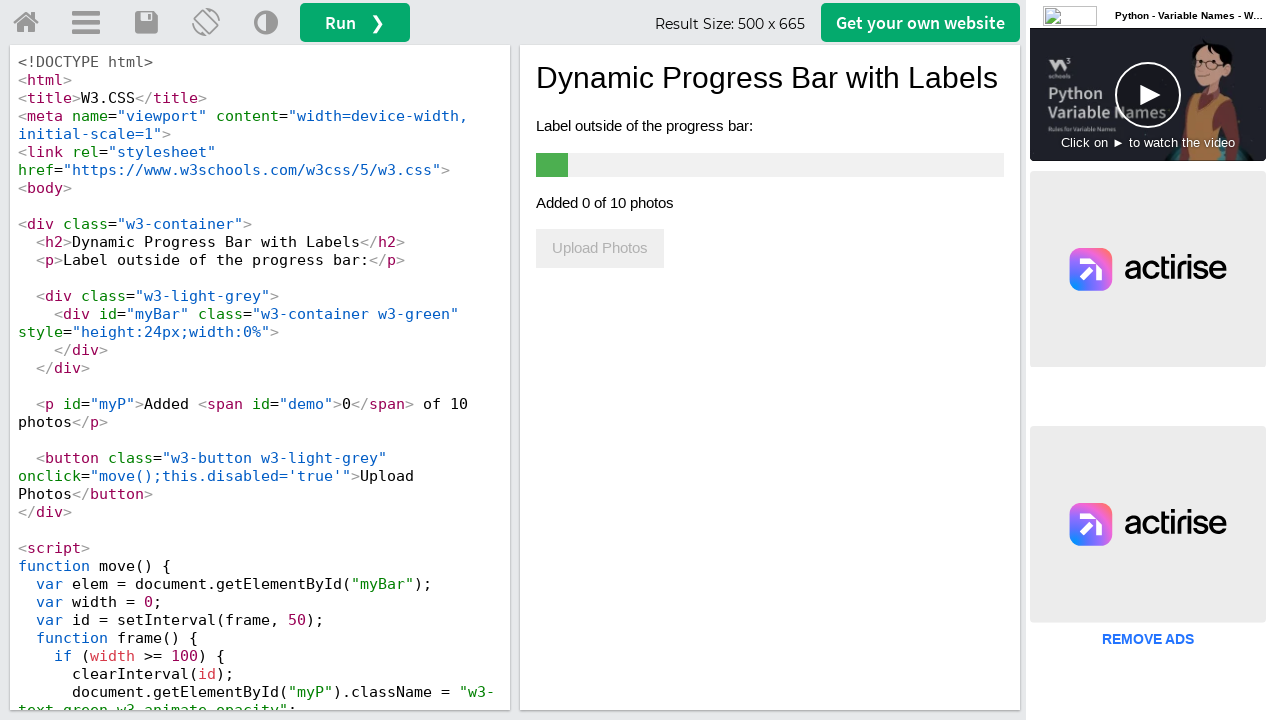

Success message 'Successfully uploaded 10 photos!' appeared, confirming progress bar completion
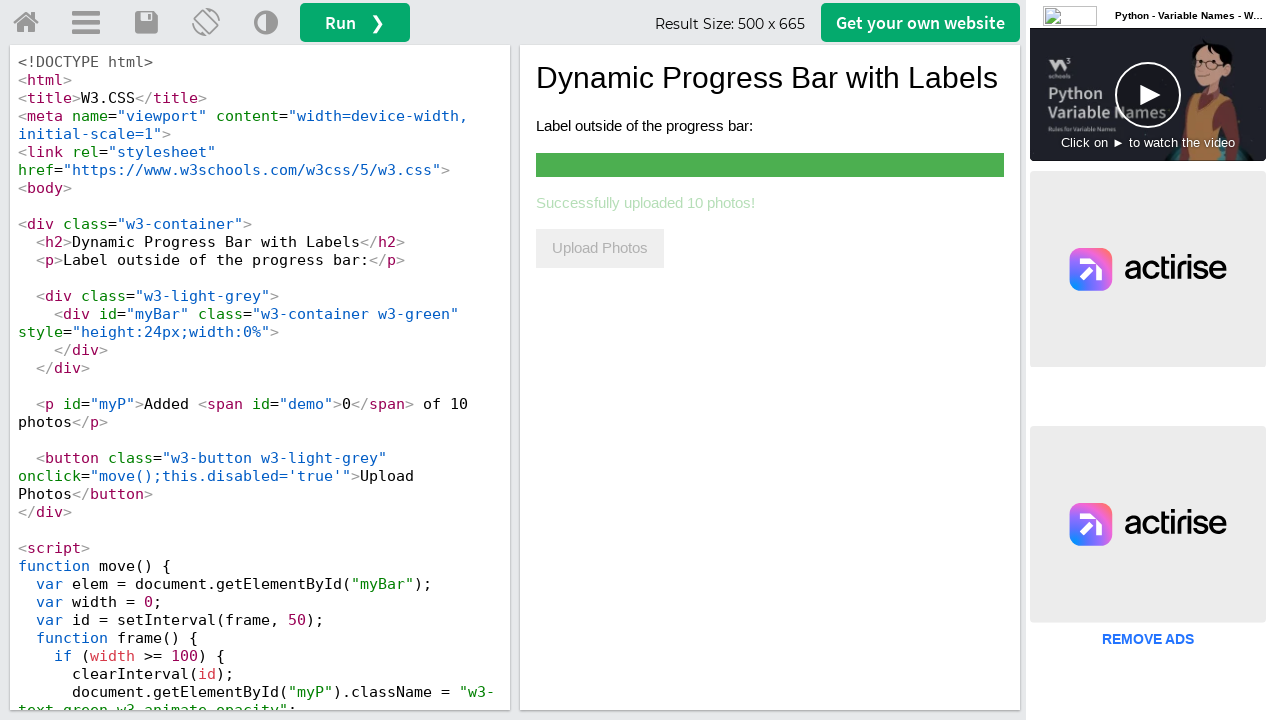

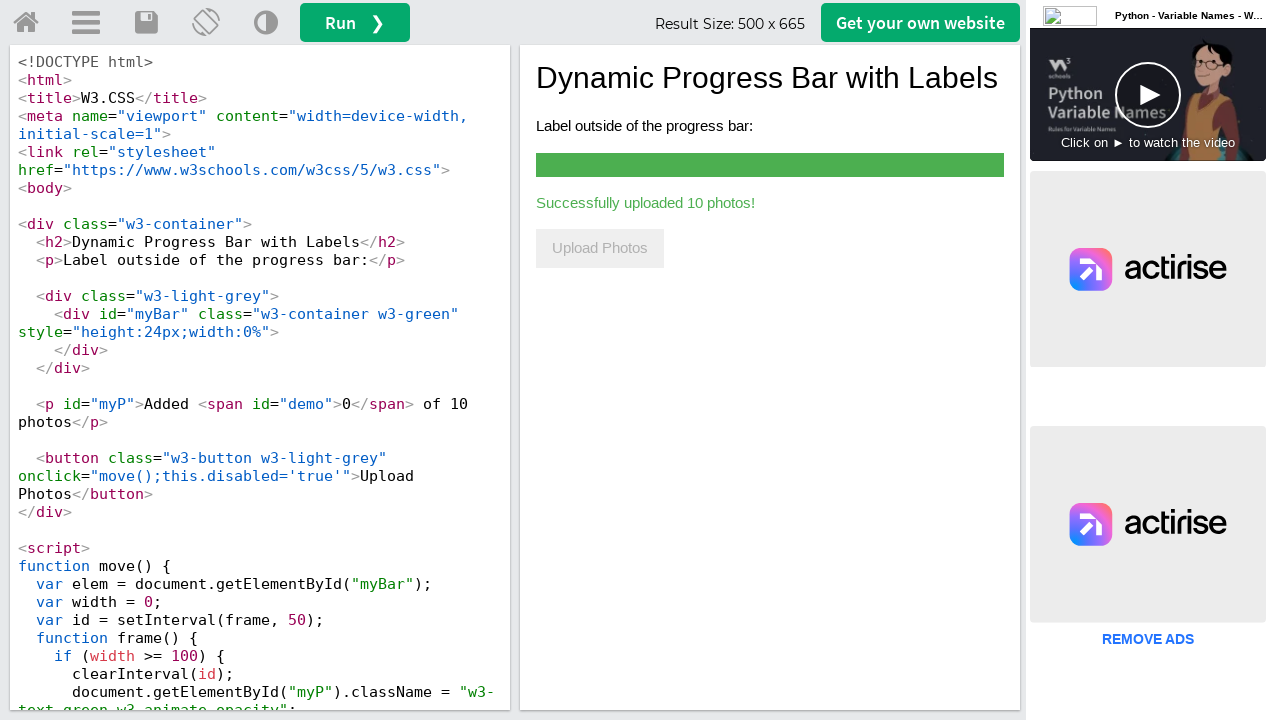